Navigates to a GitHub Pages interface and clicks on all company buttons with the class "btn-default" to interact with each one.

Starting URL: http://lbarberiscanoni.github.io/smallCapAnalyzer/dbInterface/dbInterface.html

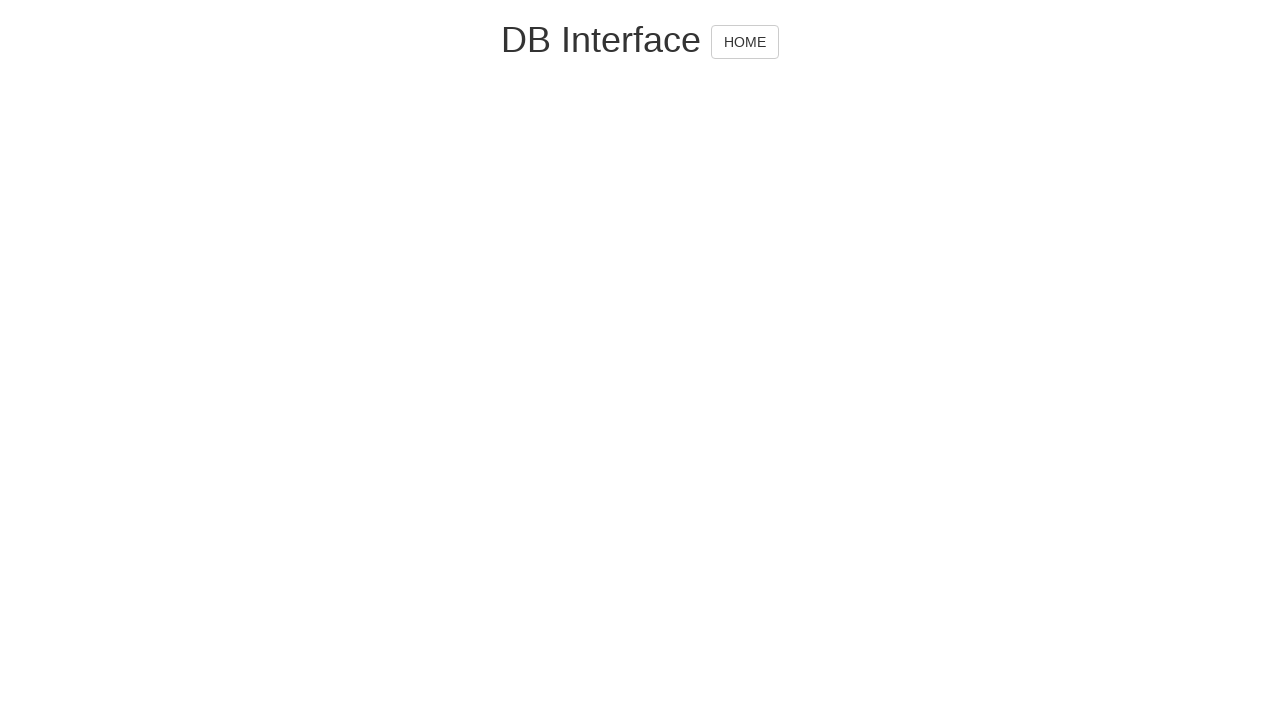

Navigated to GitHub Pages dbInterface.html
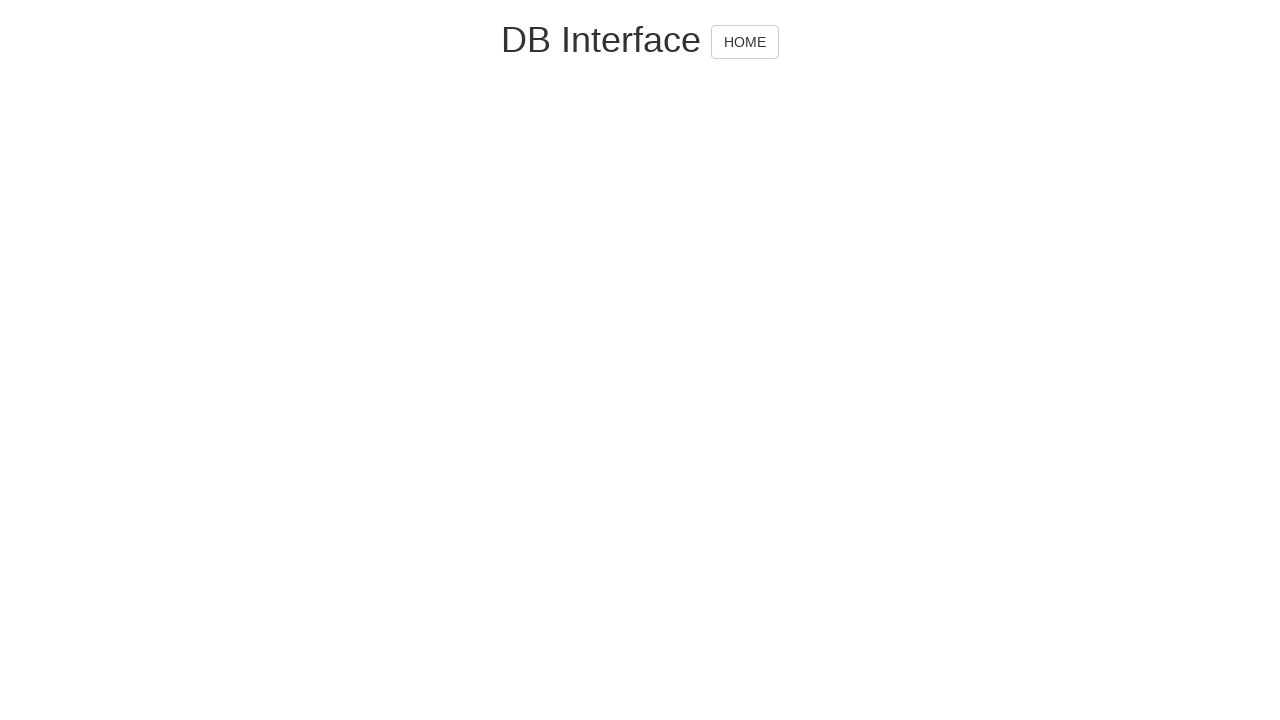

Waited for company buttons with class 'btn-default' to be available
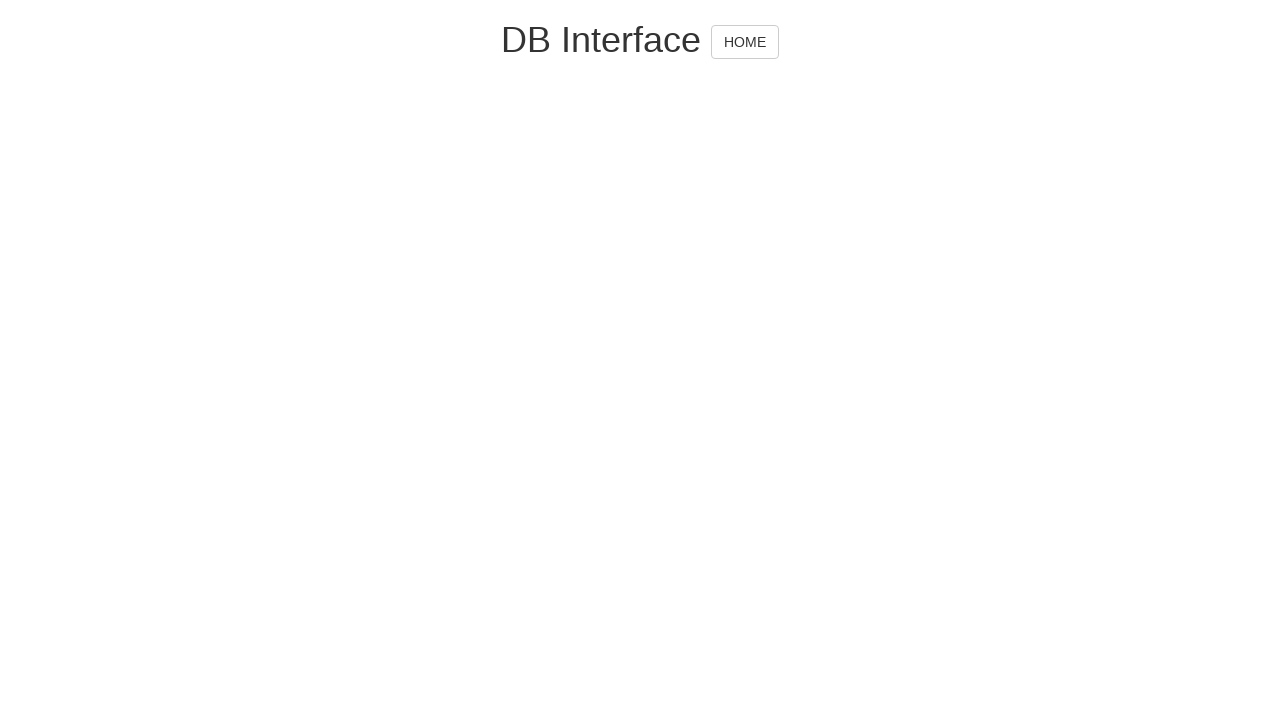

Retrieved all company buttons (total: 1)
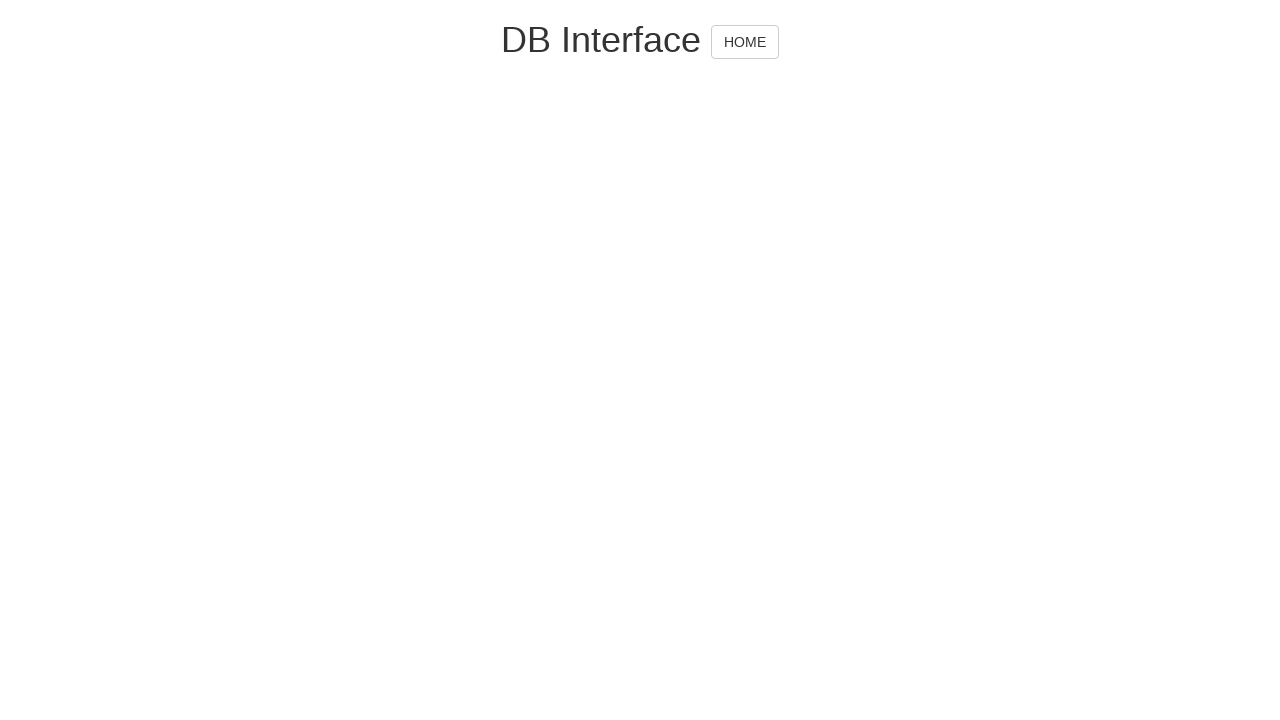

Clicked company button 1 at (745, 42) on .btn-default >> nth=0
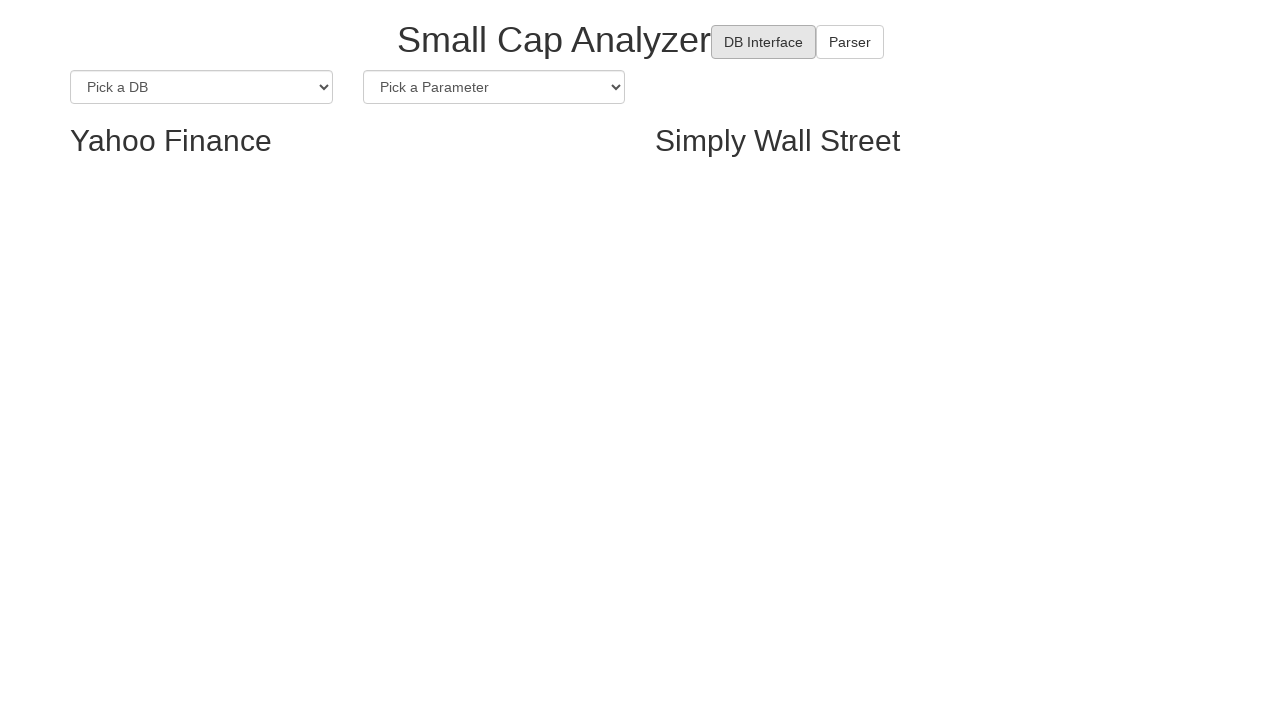

Waited 500ms for UI updates after clicking company button 1
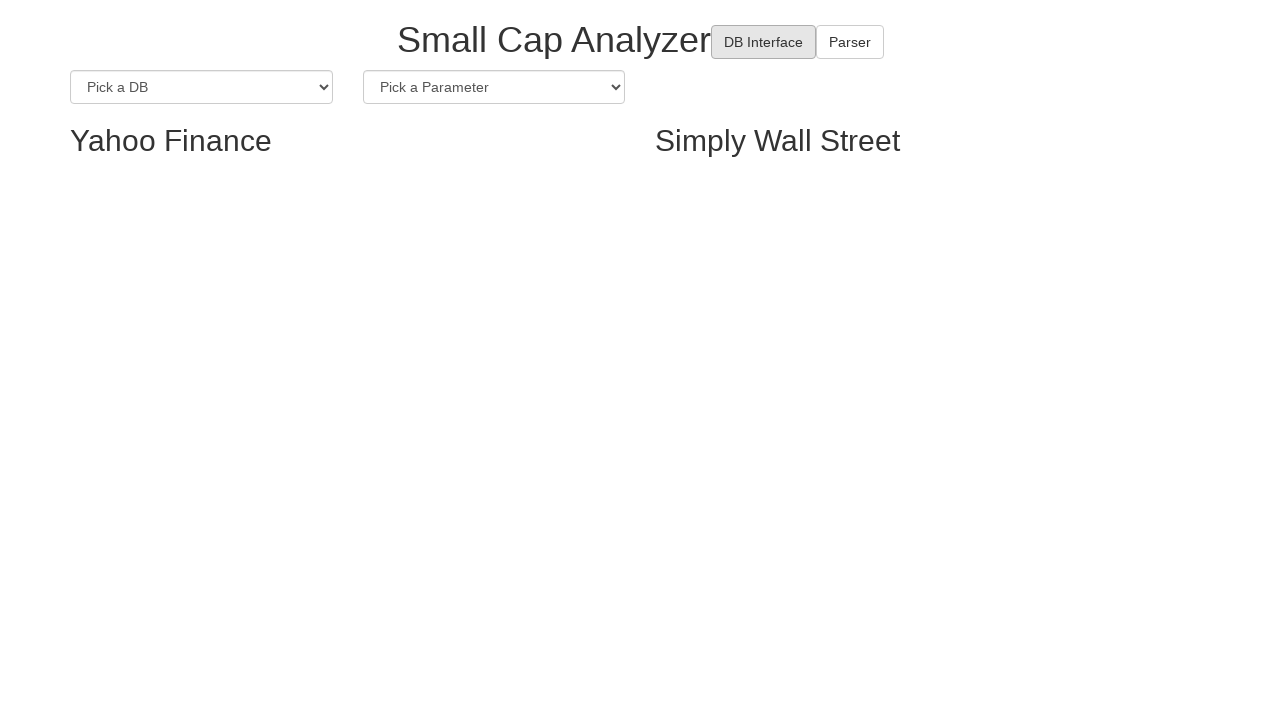

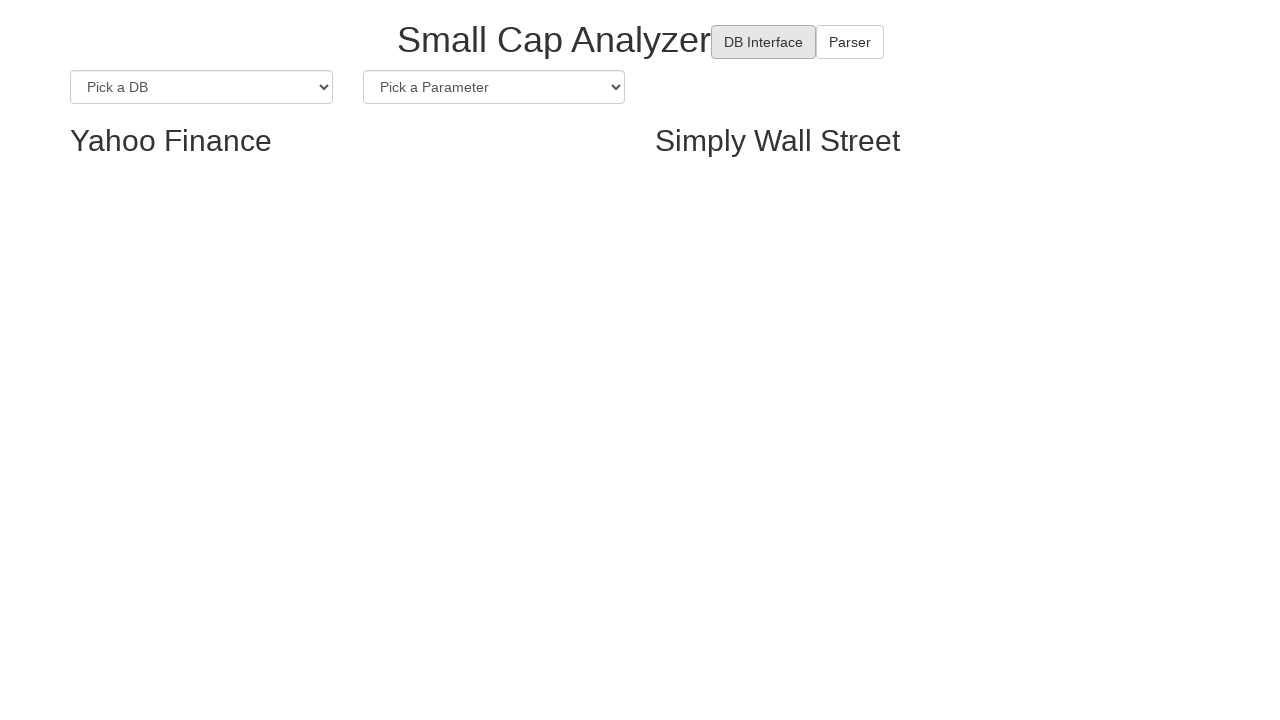